Tests a verification flow by clicking a verify button and checking that a success message appears

Starting URL: http://suninjuly.github.io/wait1.html

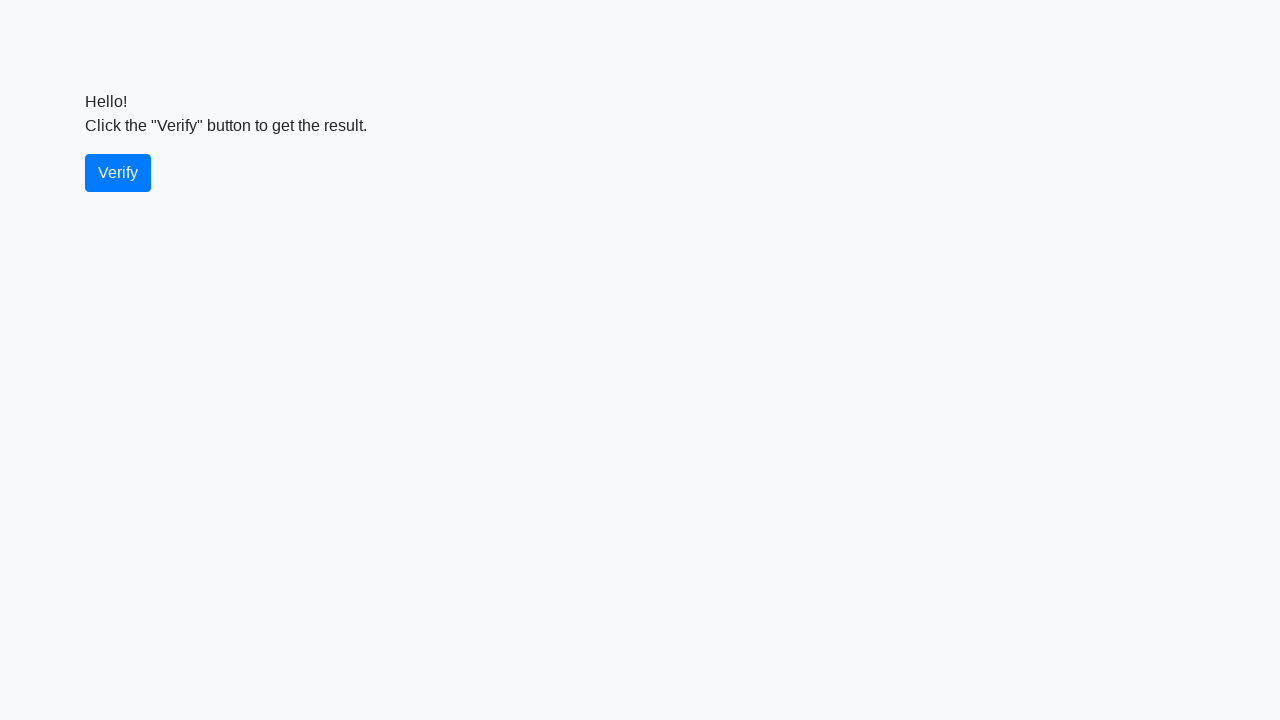

Clicked the verify button at (118, 173) on #verify
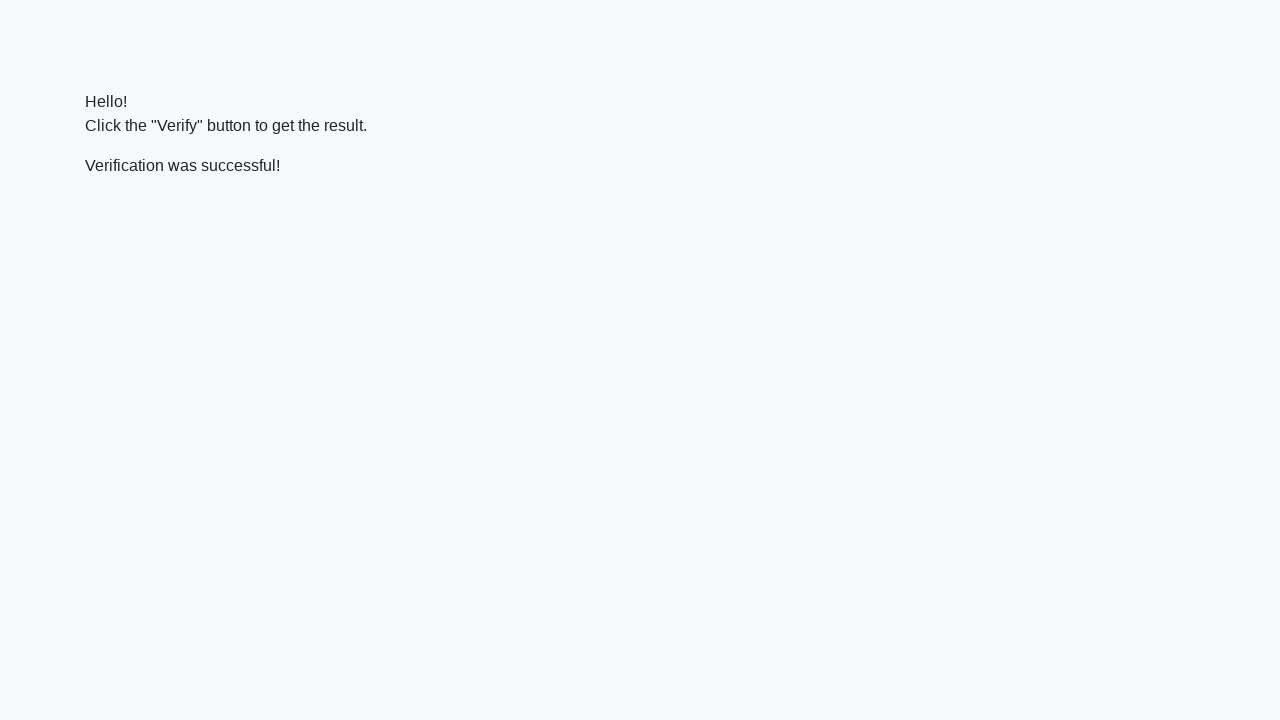

Success message appeared
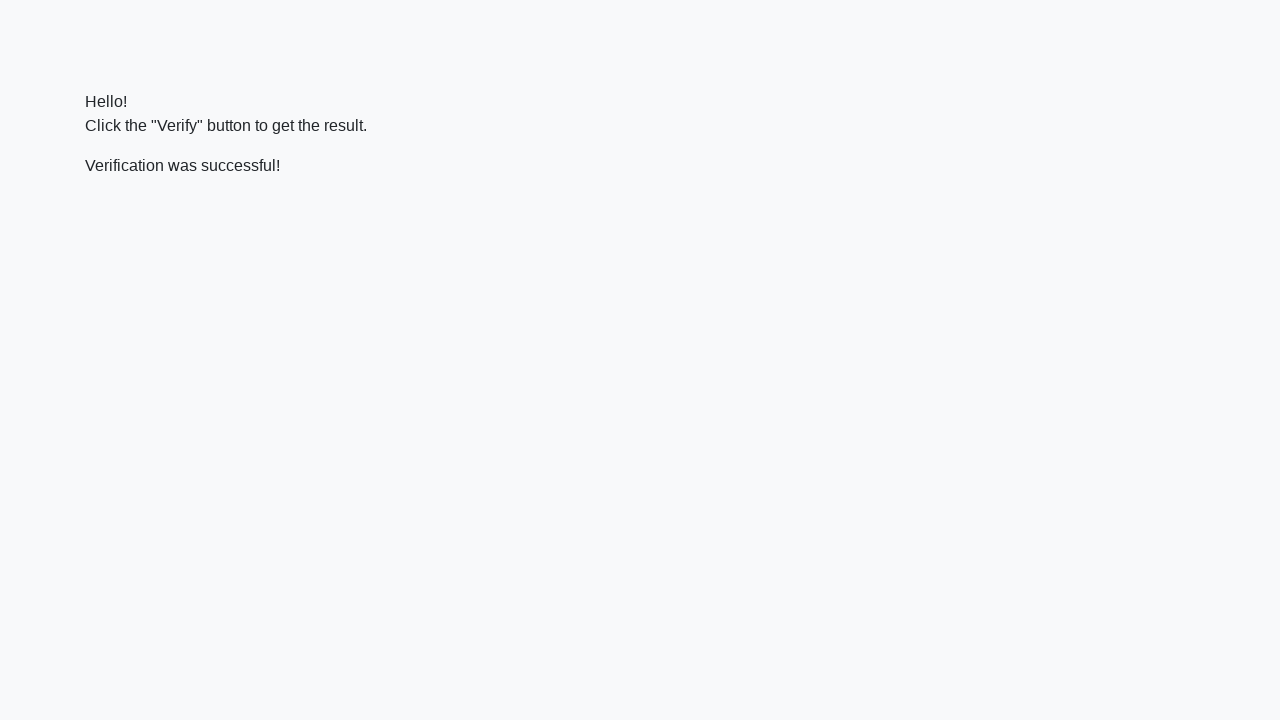

Verified success message contains 'successful'
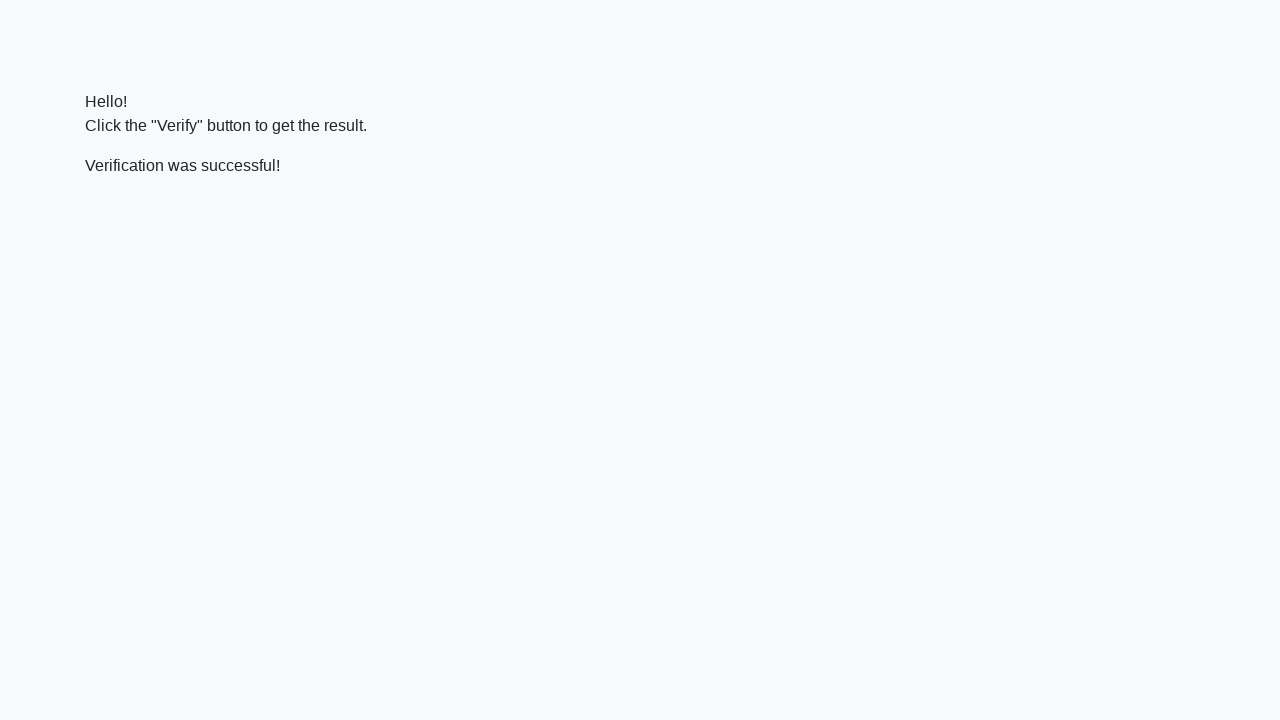

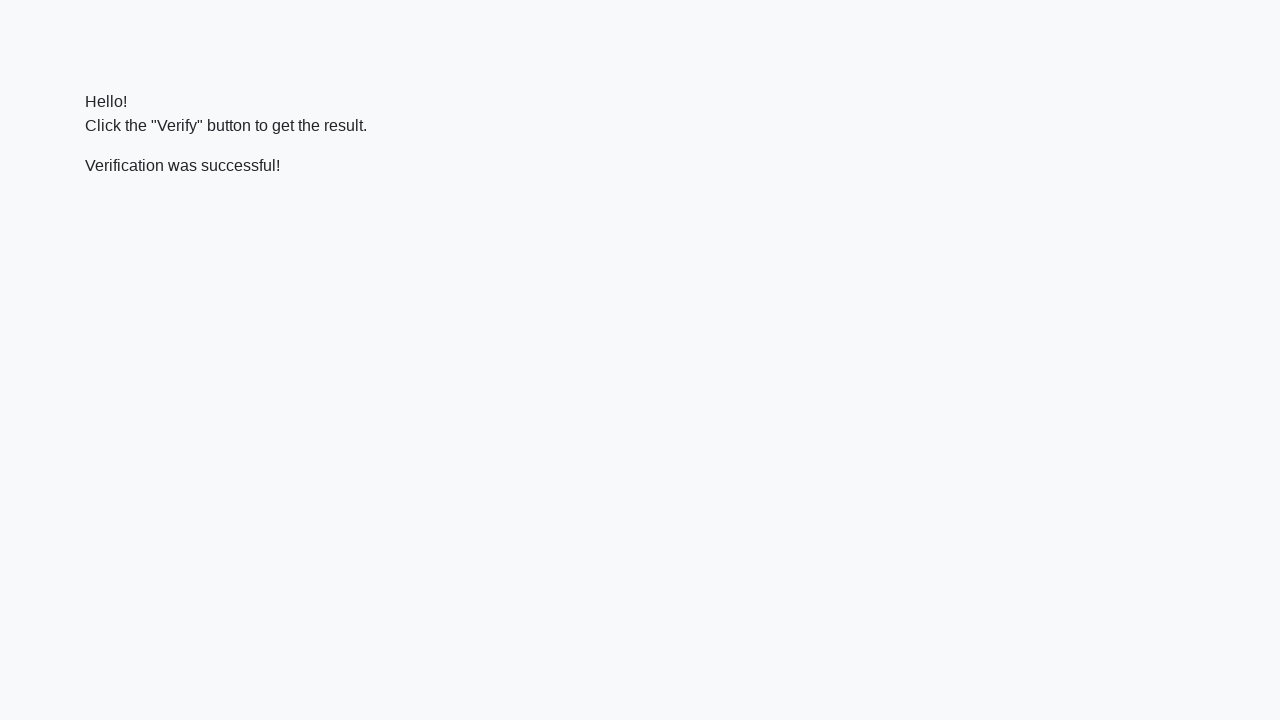